Tests the train ticket search functionality on China's 12306 railway website by entering departure station (Chengdu), arrival station (Chongqing), and clicking the search button.

Starting URL: https://www.12306.cn/index/

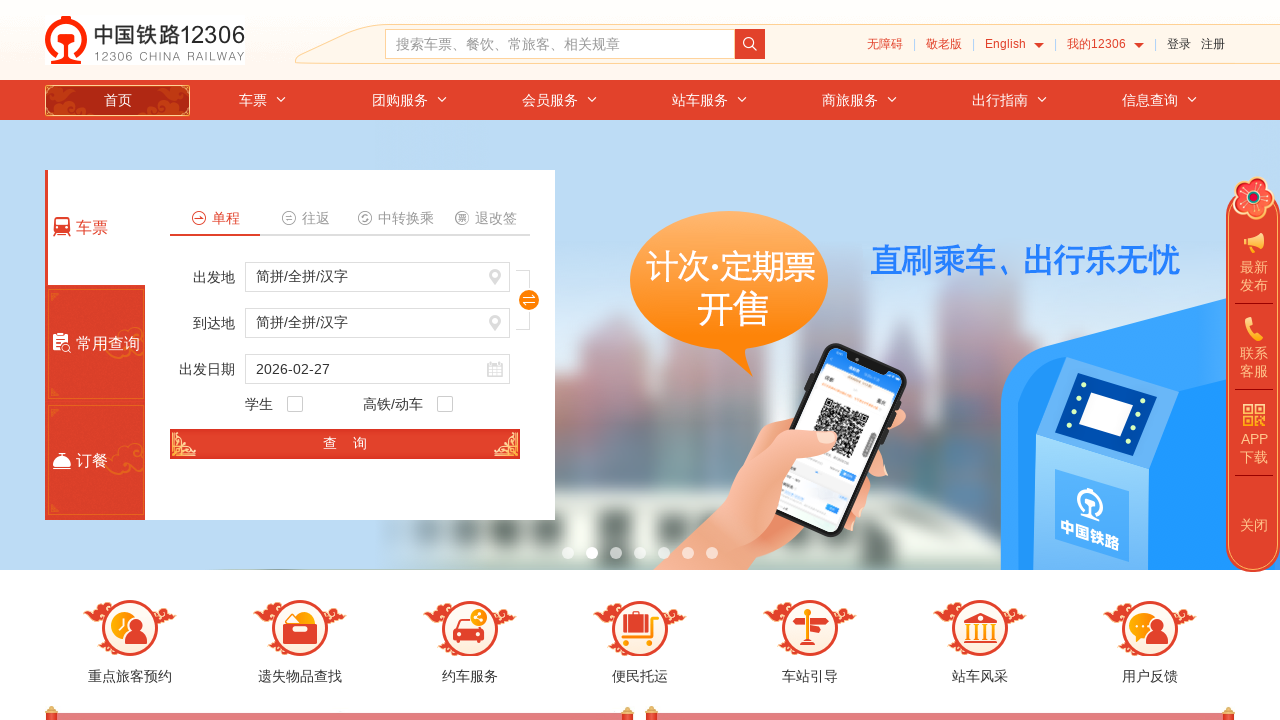

Clicked on departure station input field at (378, 277) on #fromStationText
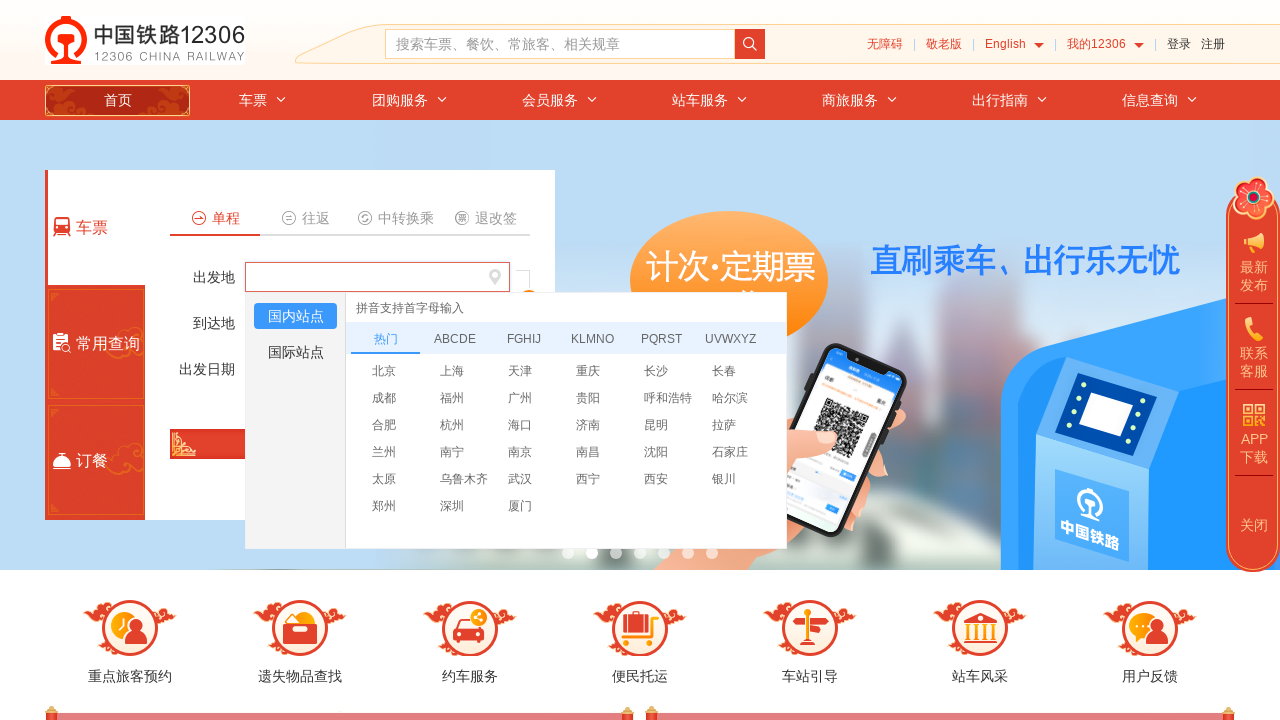

Entered departure station 'Chengdu' (成都) on #fromStationText
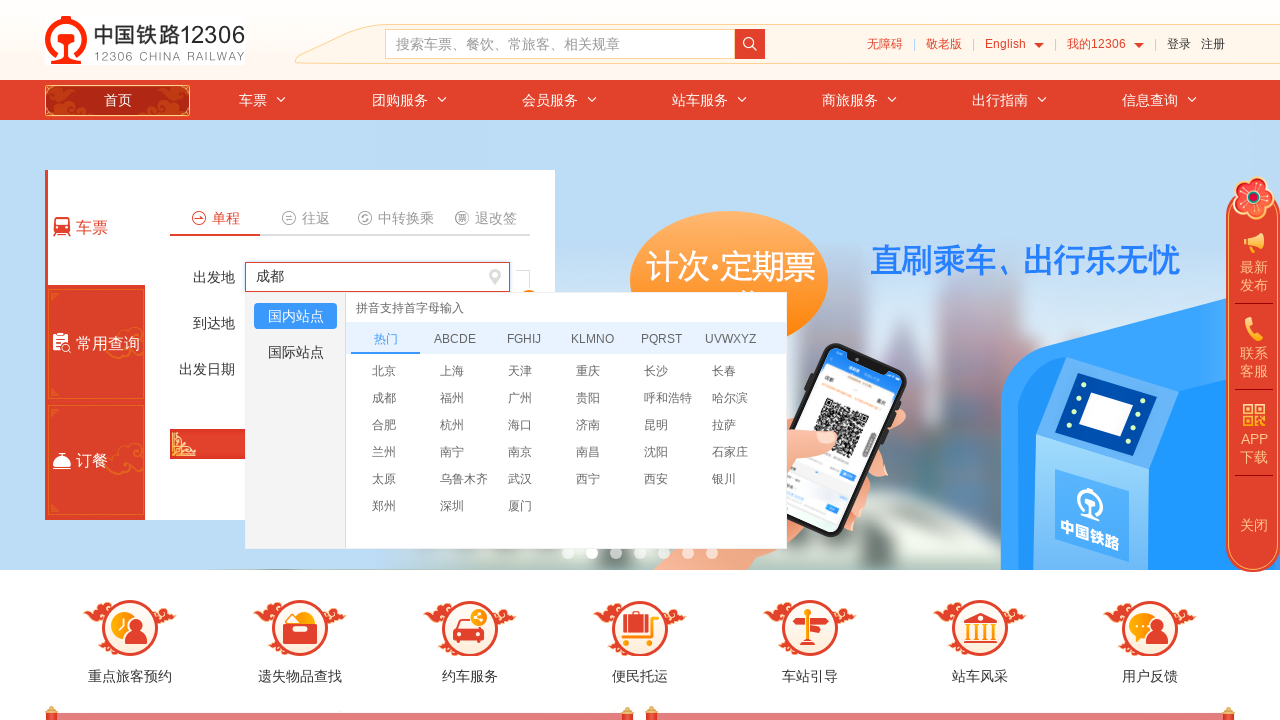

Pressed Enter to confirm departure station
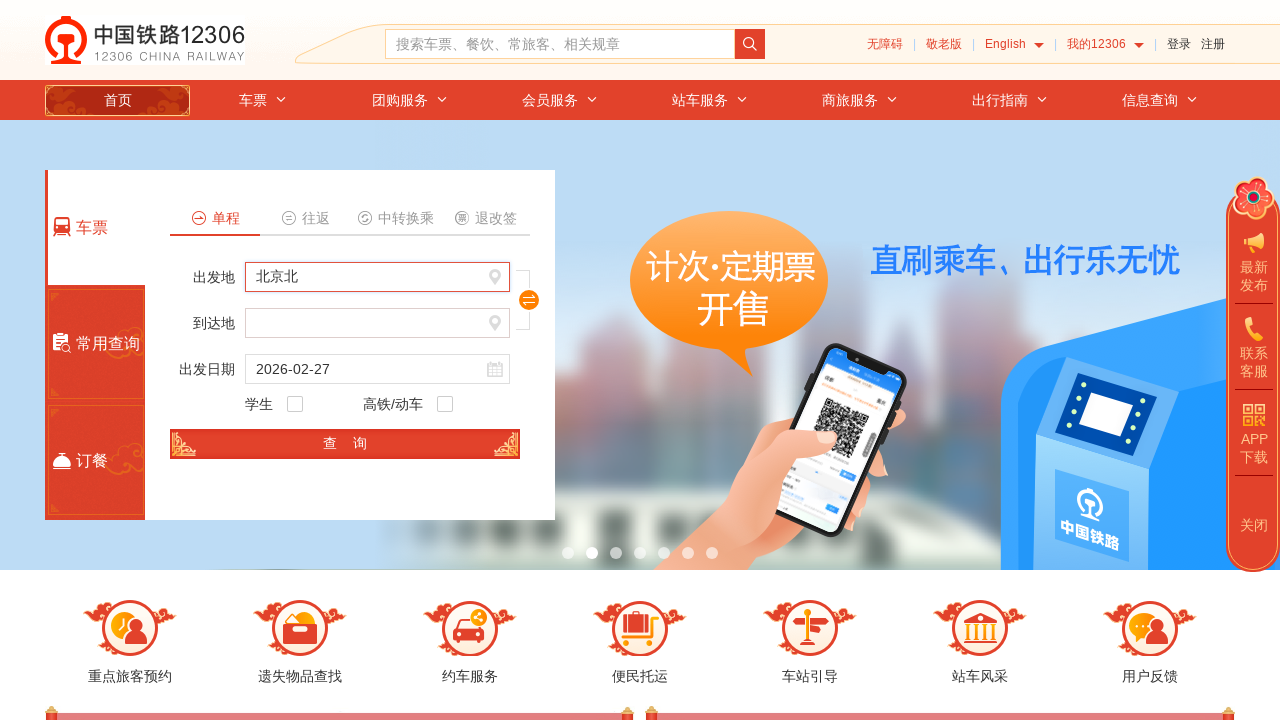

Clicked on arrival station input field at (378, 323) on #toStationText
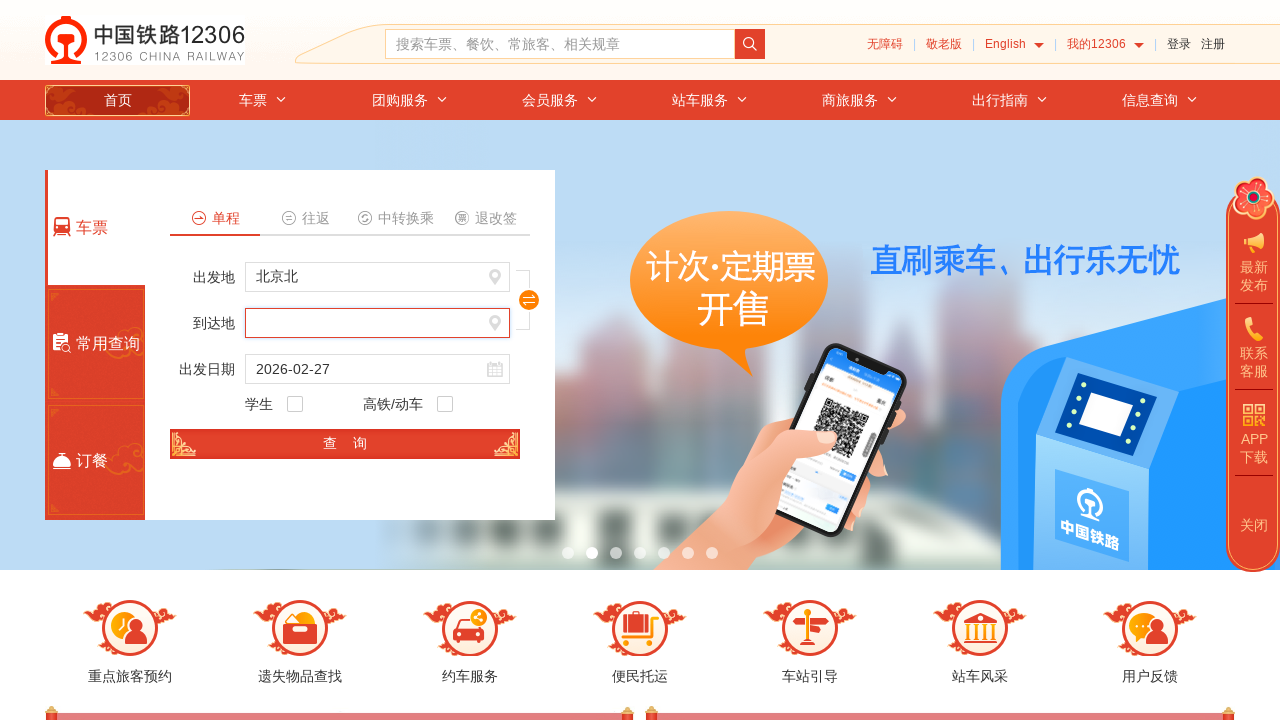

Entered arrival station 'Chongqing' (重庆) on #toStationText
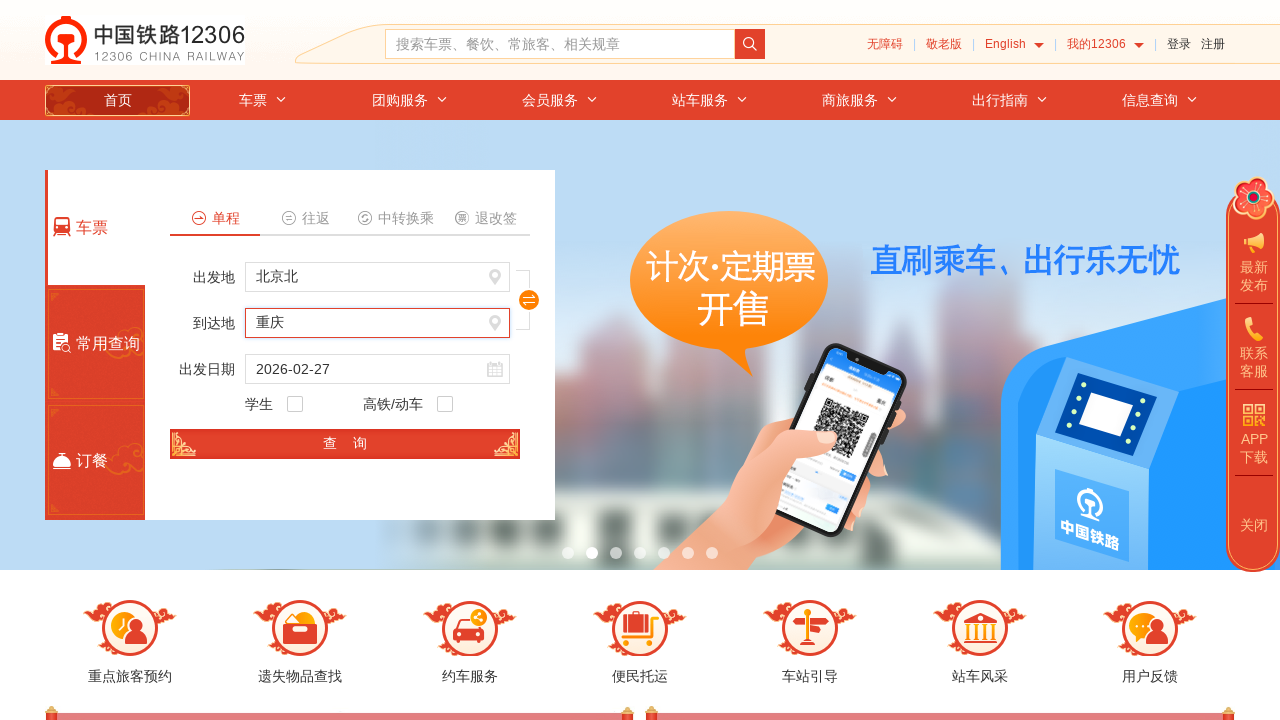

Pressed Enter to confirm arrival station
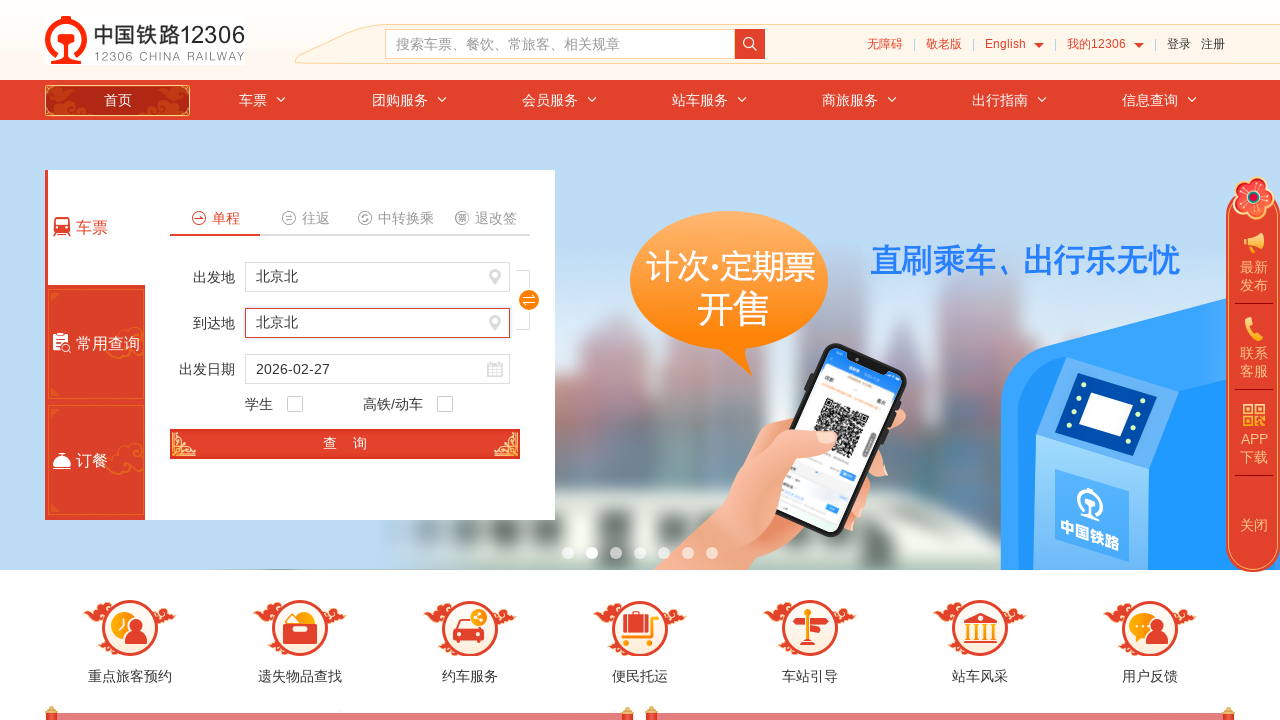

Clicked search button to search for train tickets at (345, 444) on #search_one
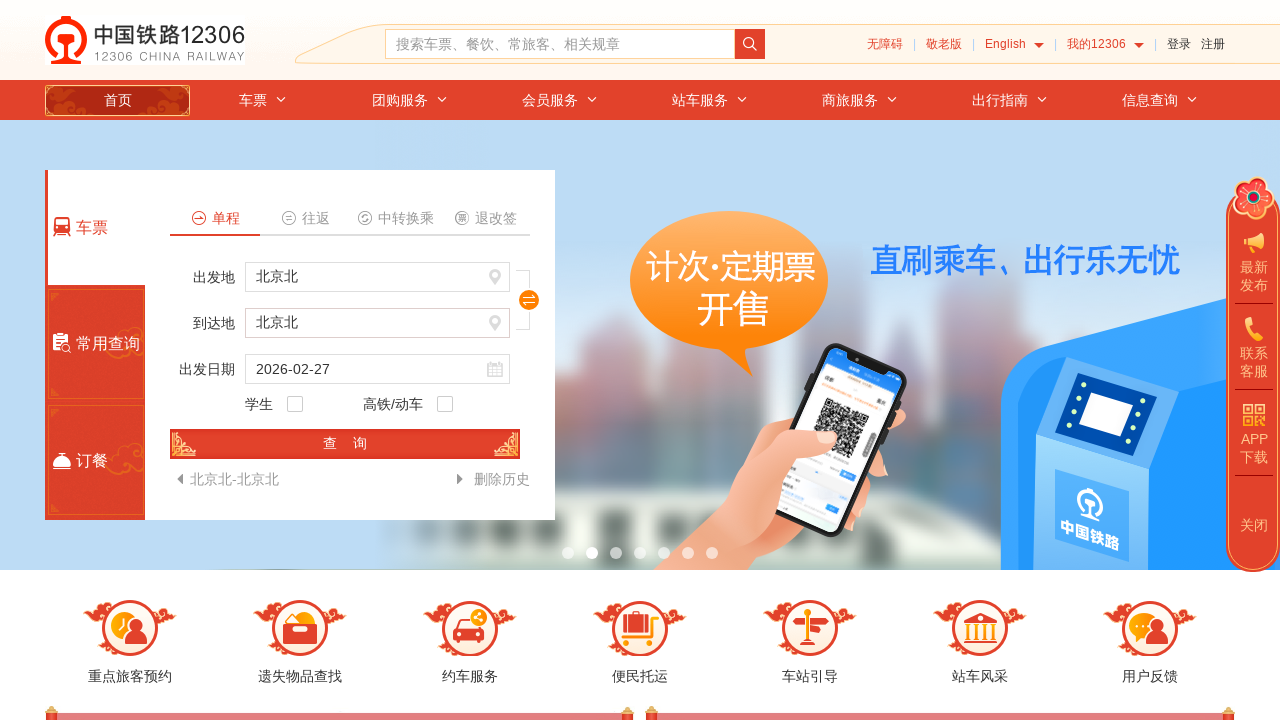

Waited for search results to load (networkidle)
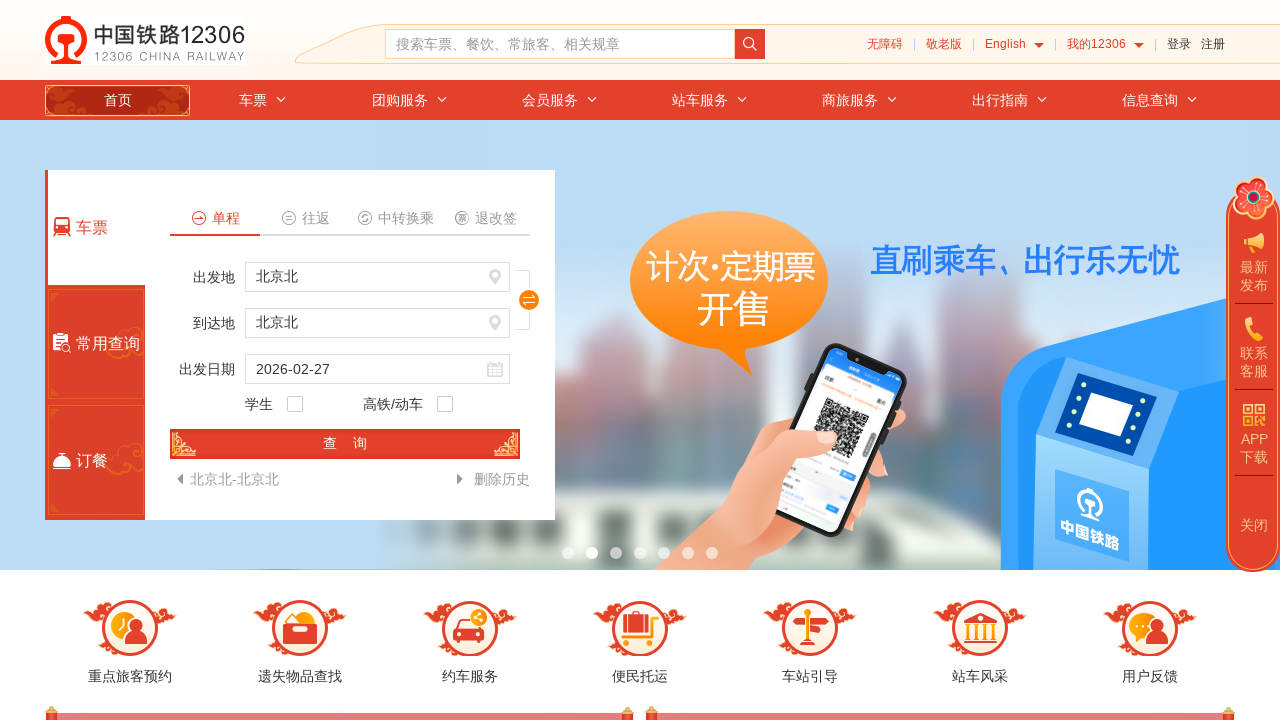

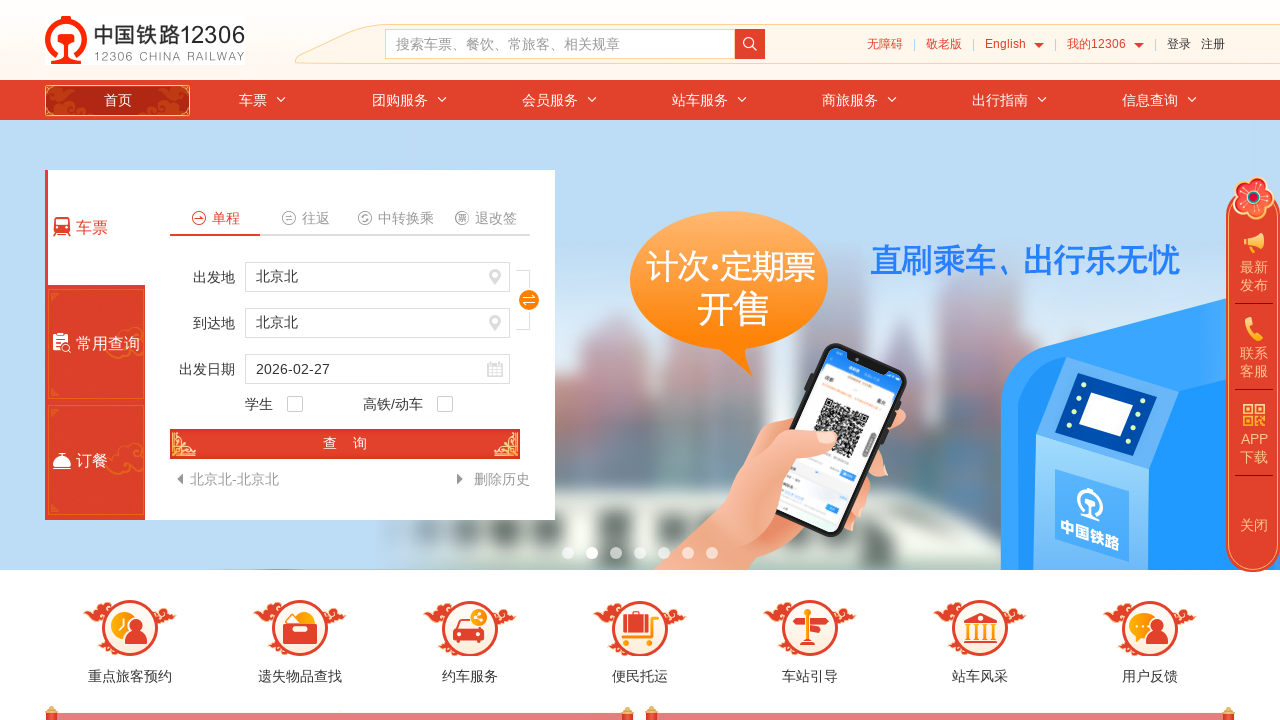